Tests an explicit wait scenario by waiting for a price element to display "100", then clicking a book button, reading an input value, calculating a mathematical result (log of absolute value of 12*sin(x)), entering the answer, and submitting the form.

Starting URL: http://suninjuly.github.io/explicit_wait2.html

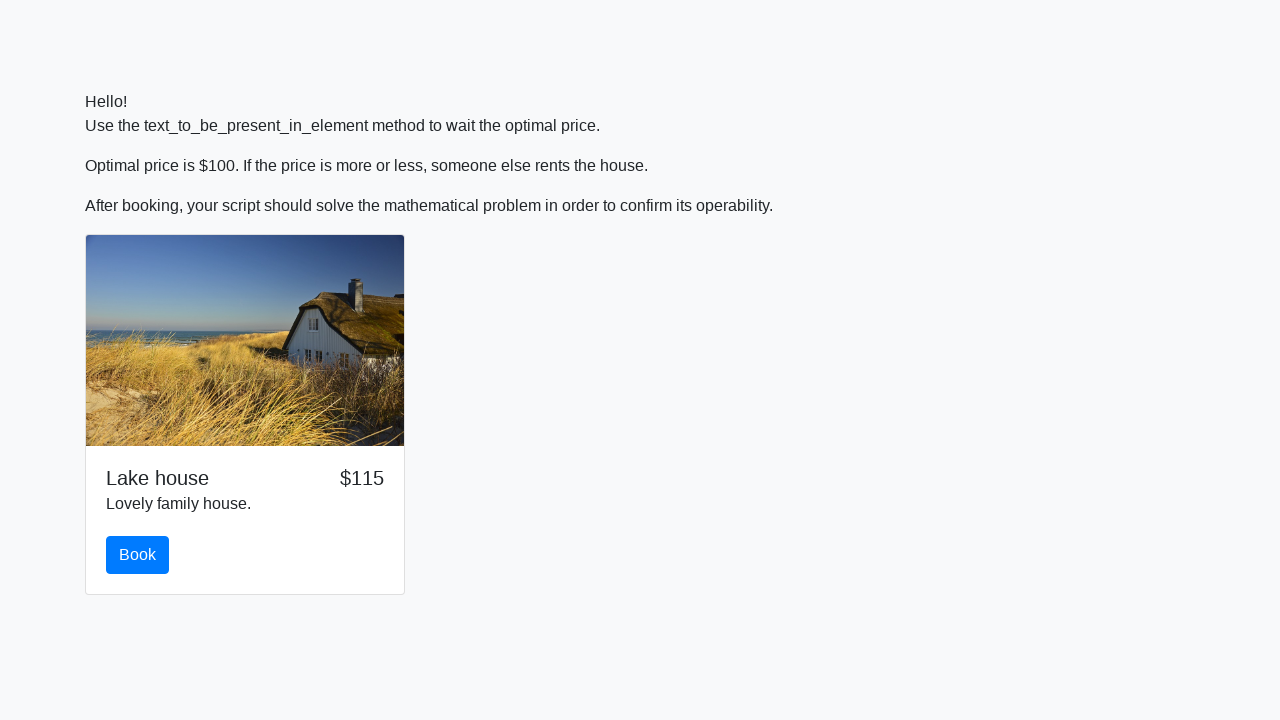

Waited for price element to display '100'
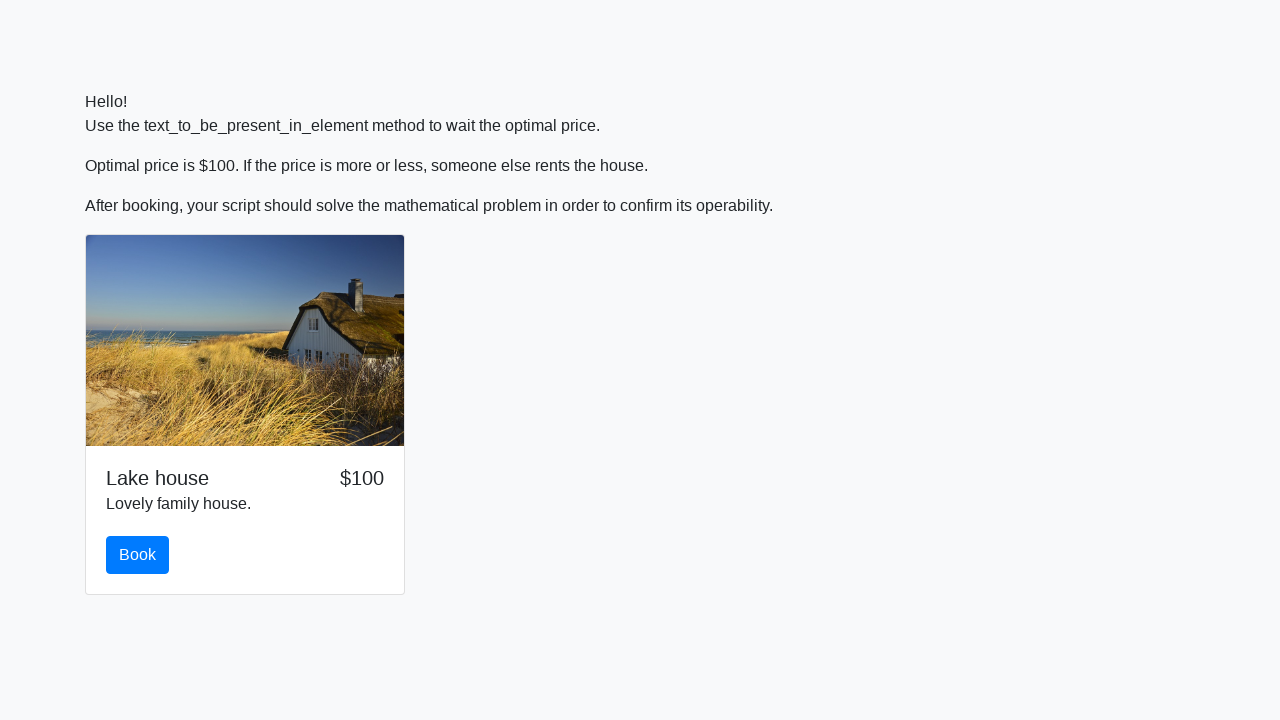

Clicked the book button at (138, 555) on #book
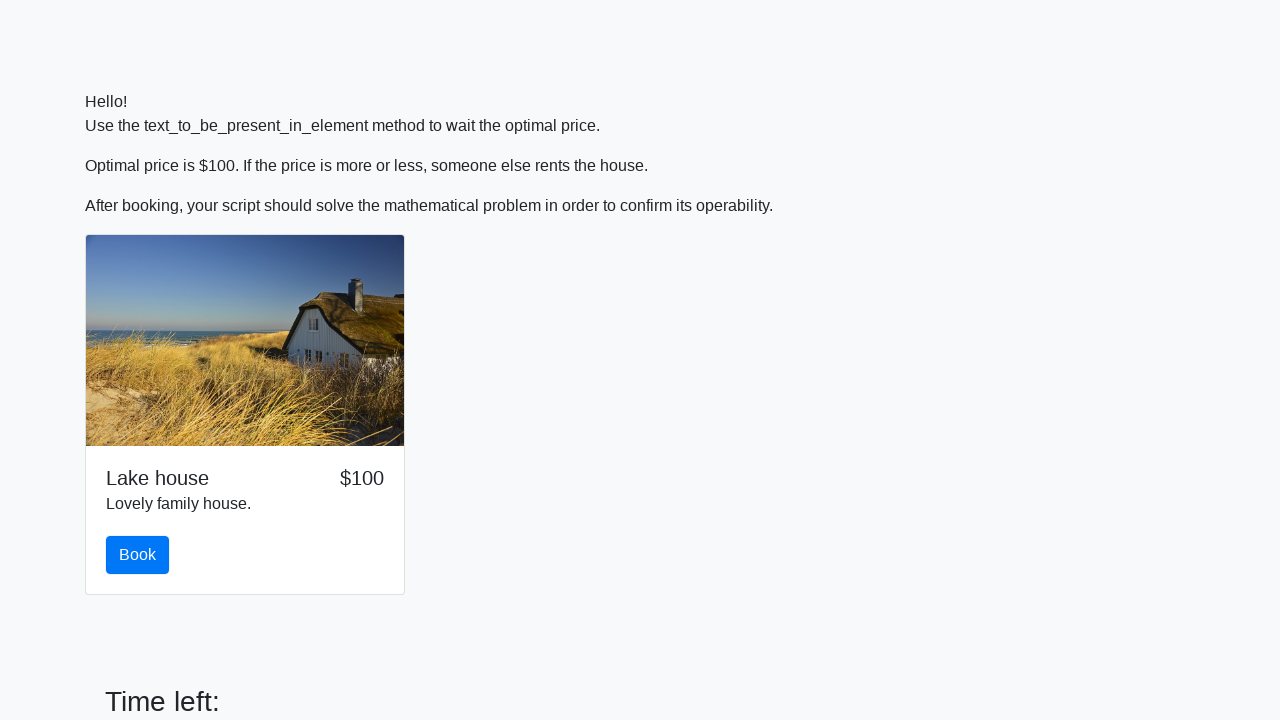

Retrieved input value: 160
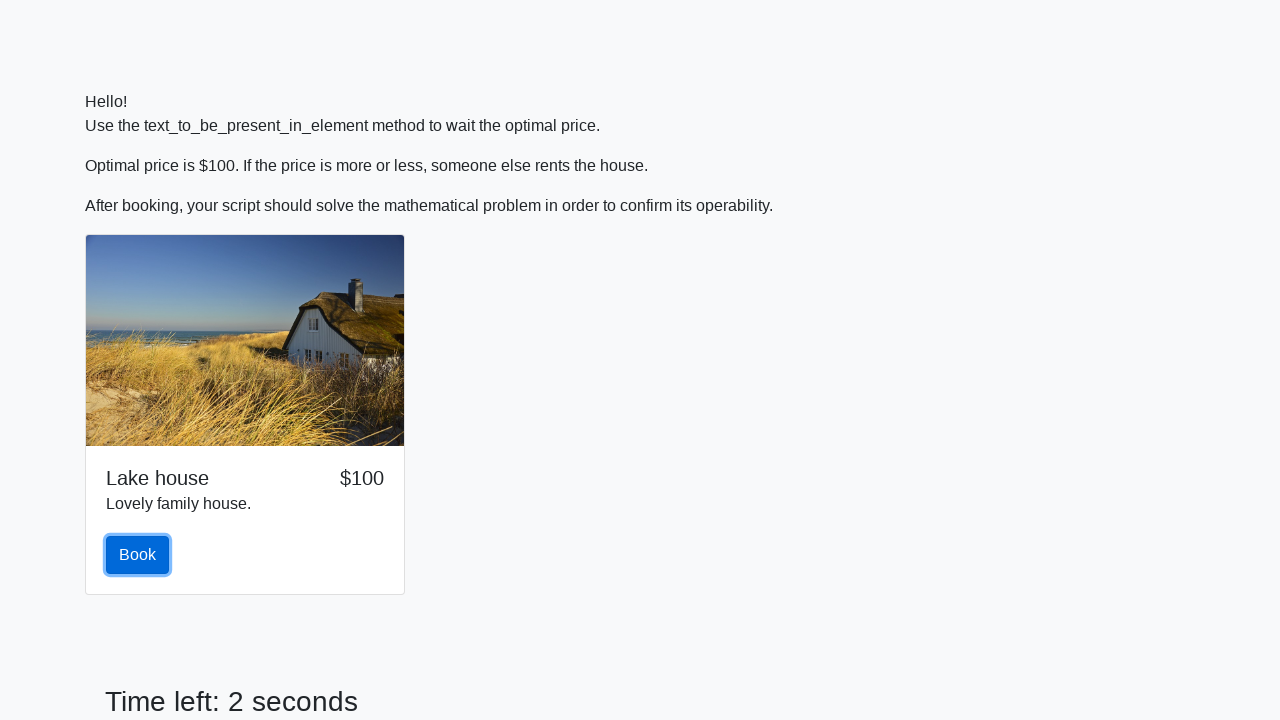

Calculated mathematical result (log of absolute value of 12*sin(x)): 0.9681630368110018
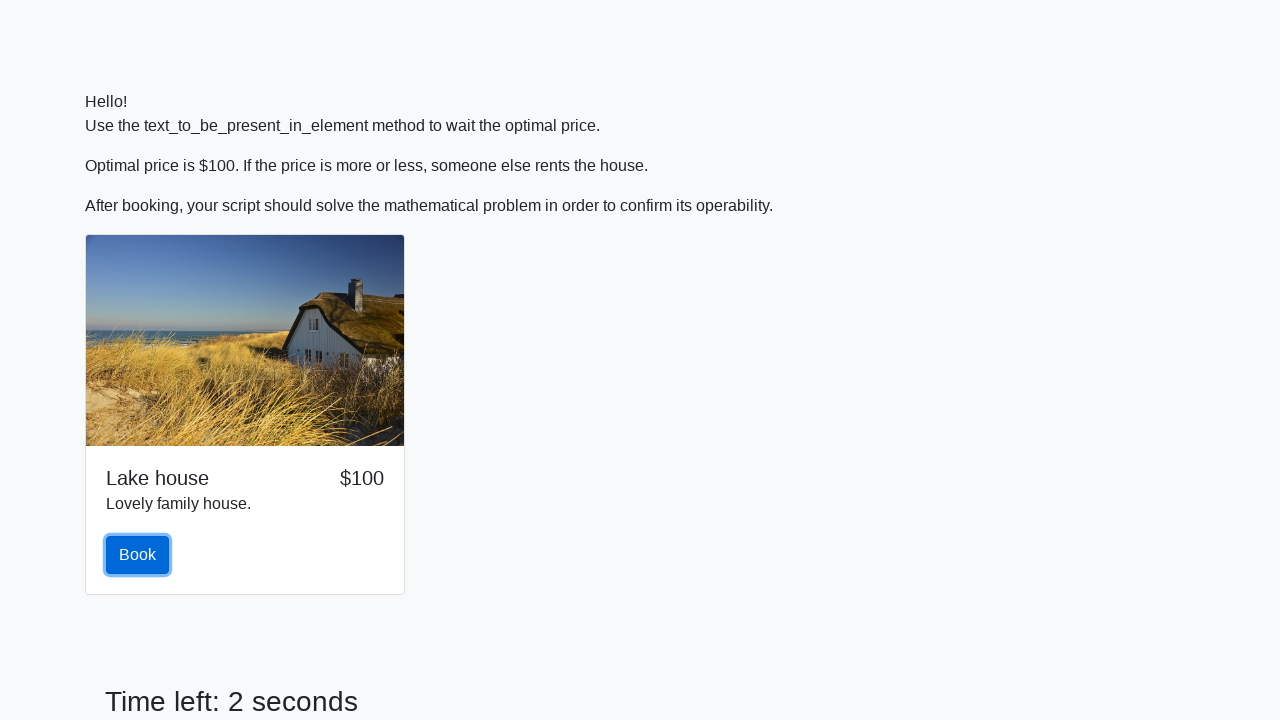

Filled answer field with calculated value: 0.9681630368110018 on #answer
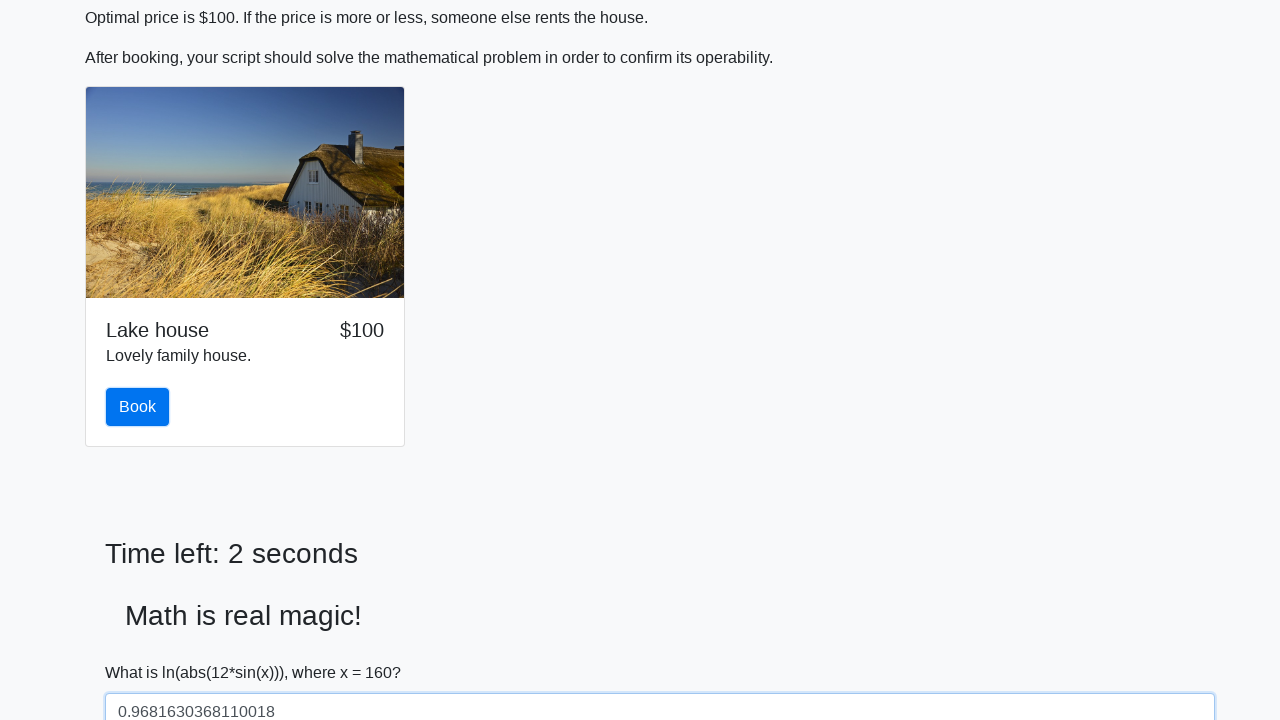

Clicked submit button to submit the form at (143, 651) on [type='submit']
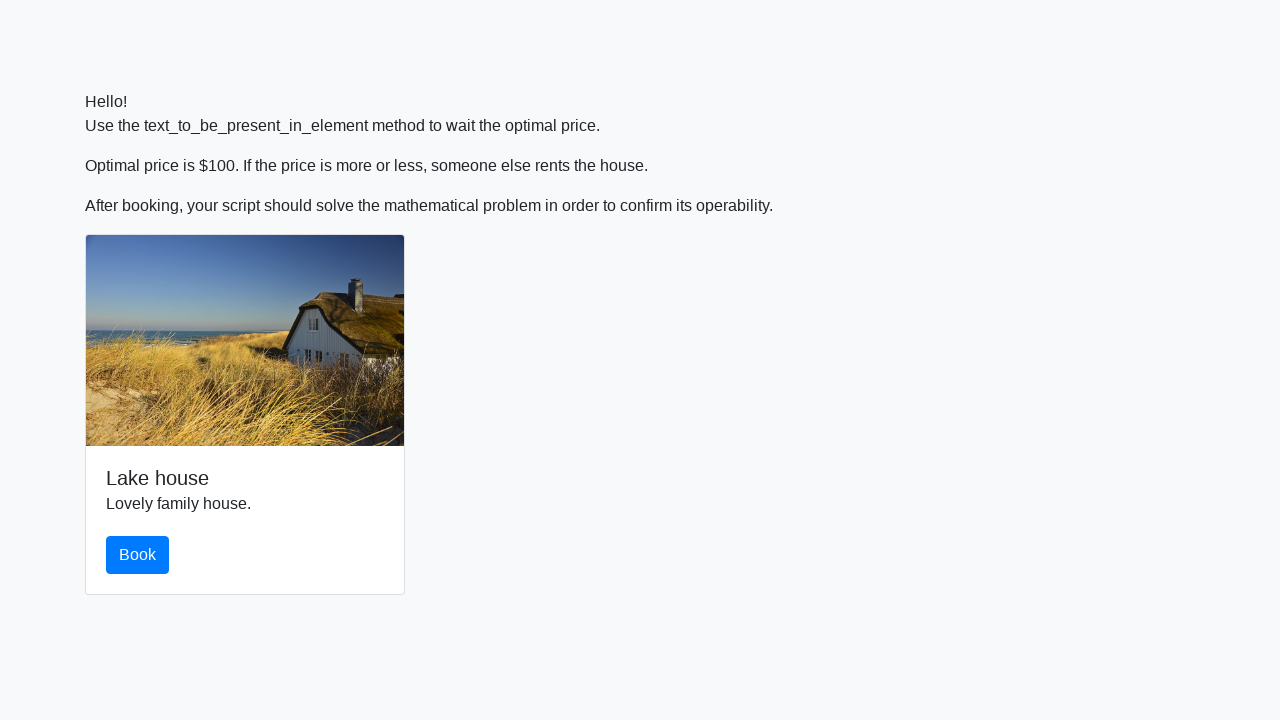

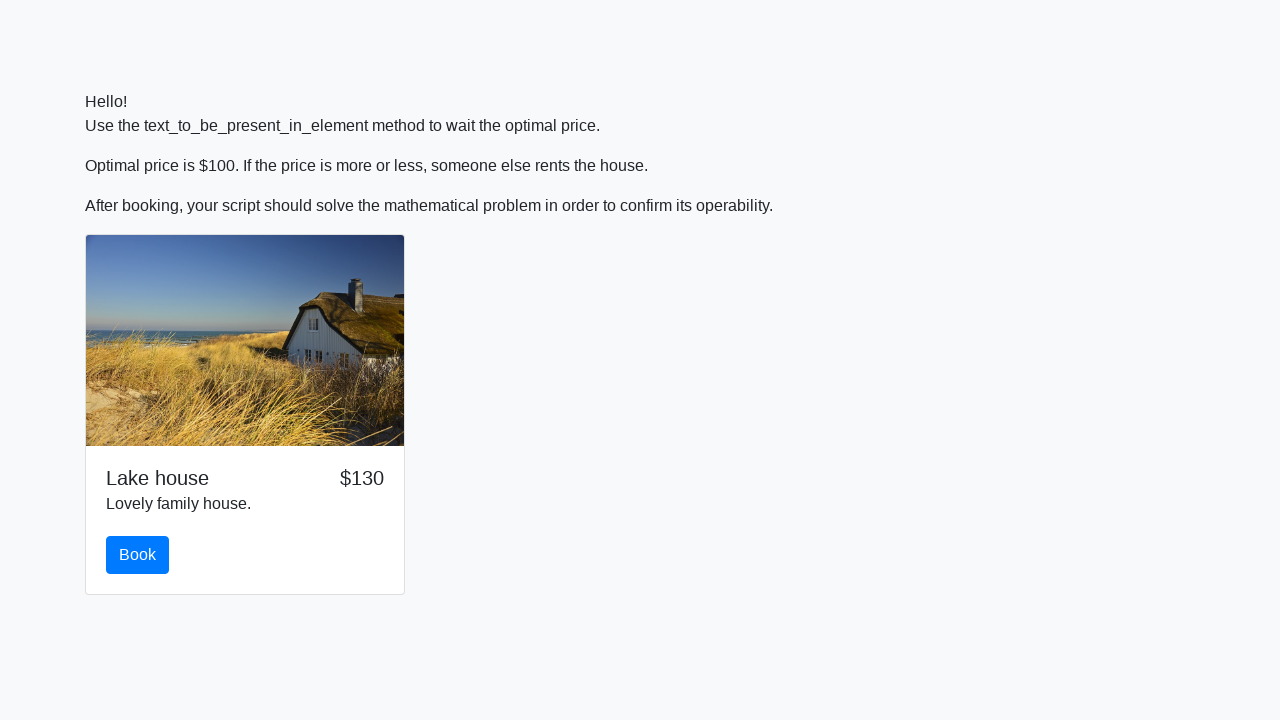